Tests navigation through footer links by opening each link in the first column of the footer in a new tab and switching between the opened windows

Starting URL: https://rahulshettyacademy.com/AutomationPractice/

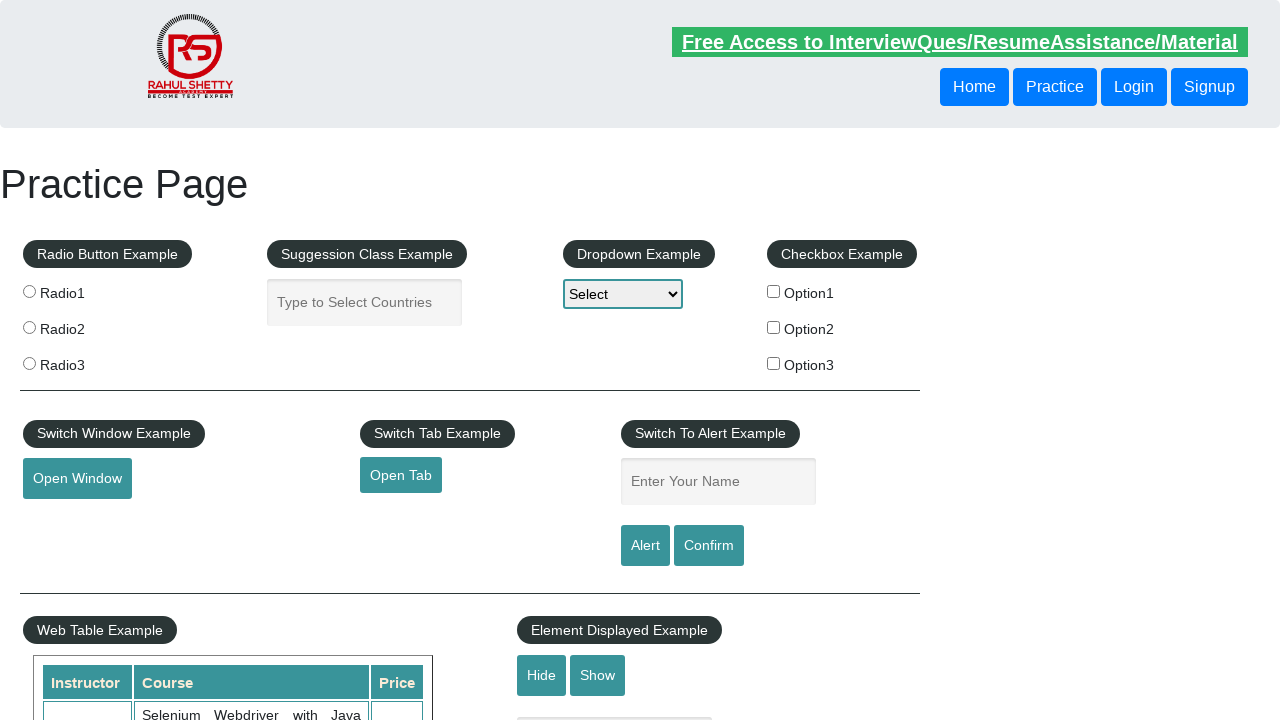

Navigated to https://rahulshettyacademy.com/AutomationPractice/
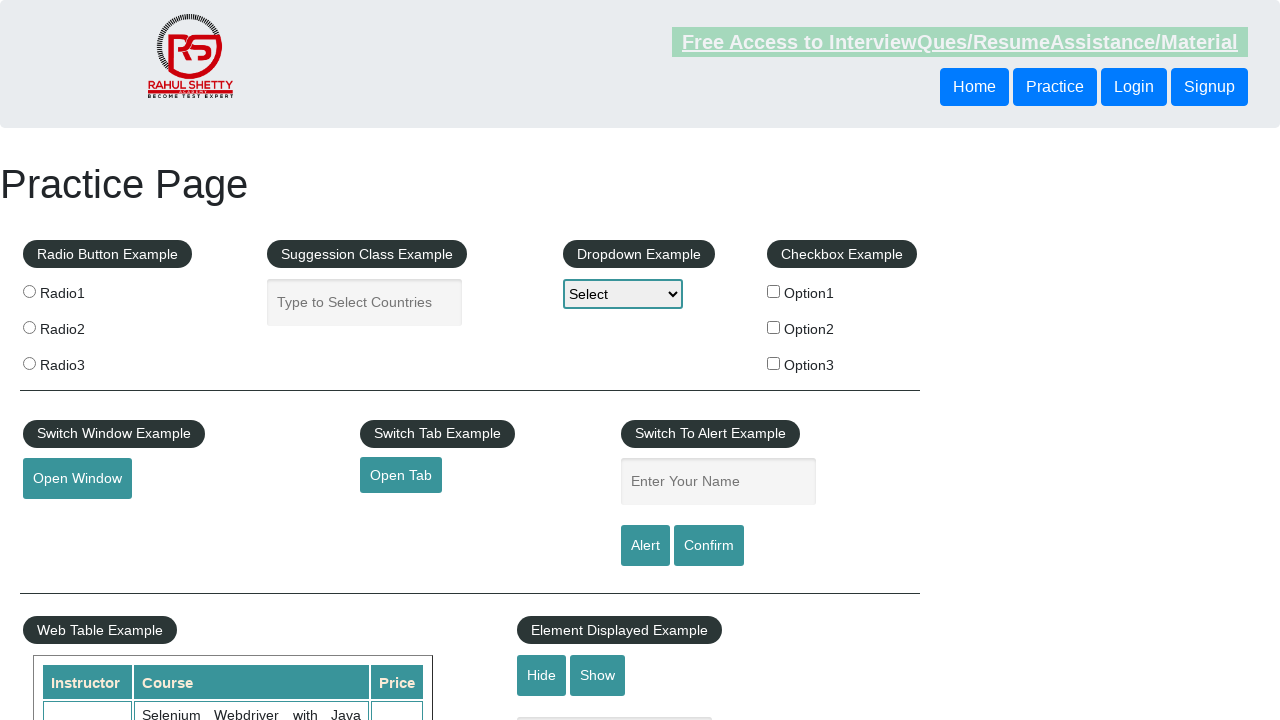

Located footer element with id 'gf-BIG'
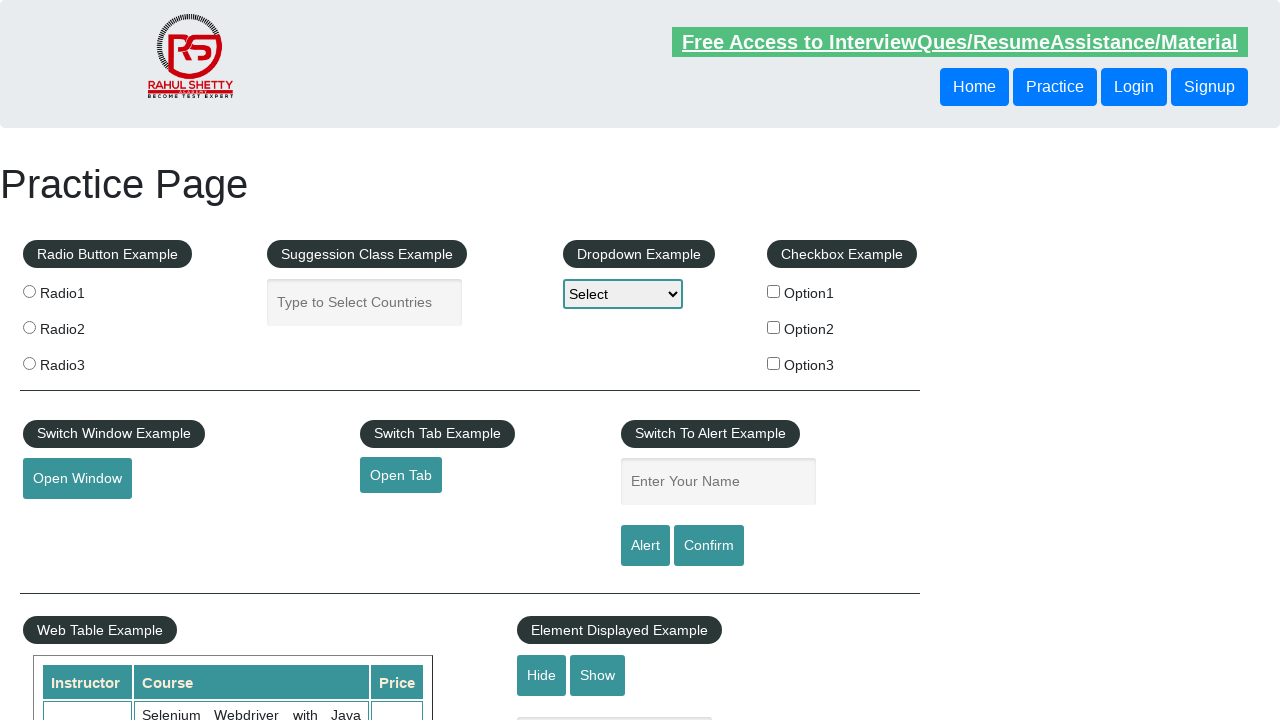

Located first column of footer
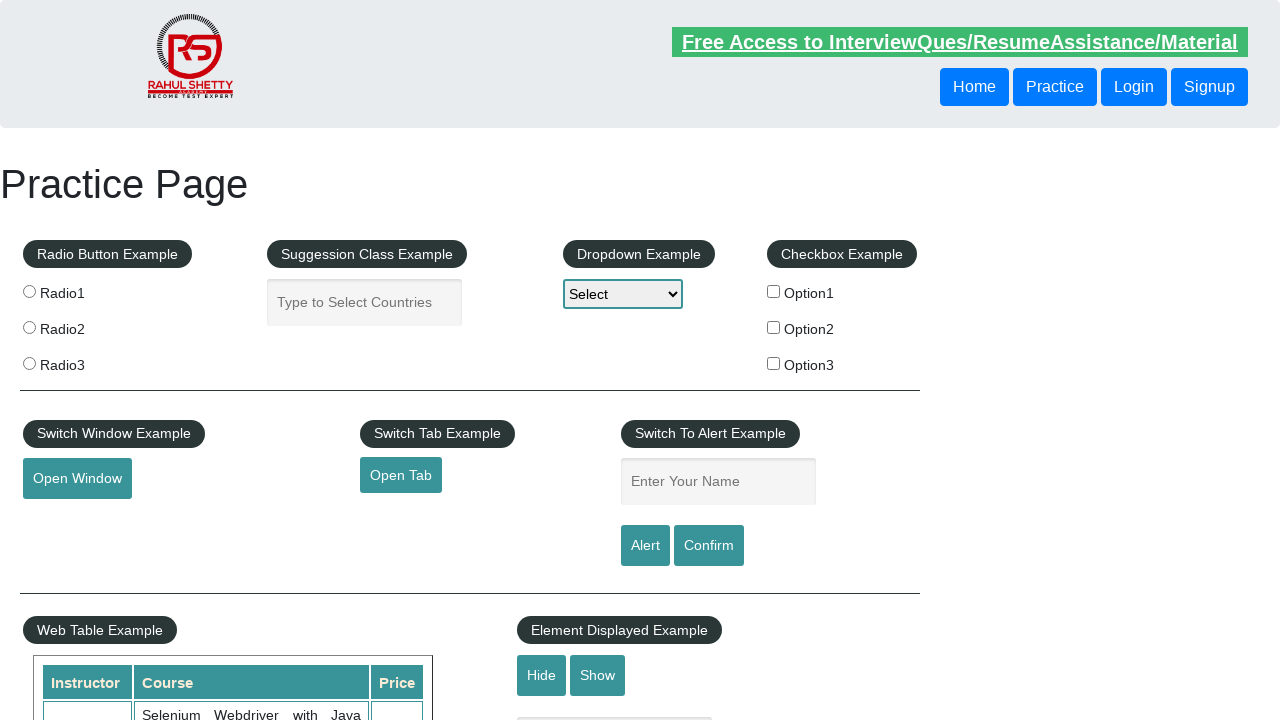

Retrieved 5 links from first footer column
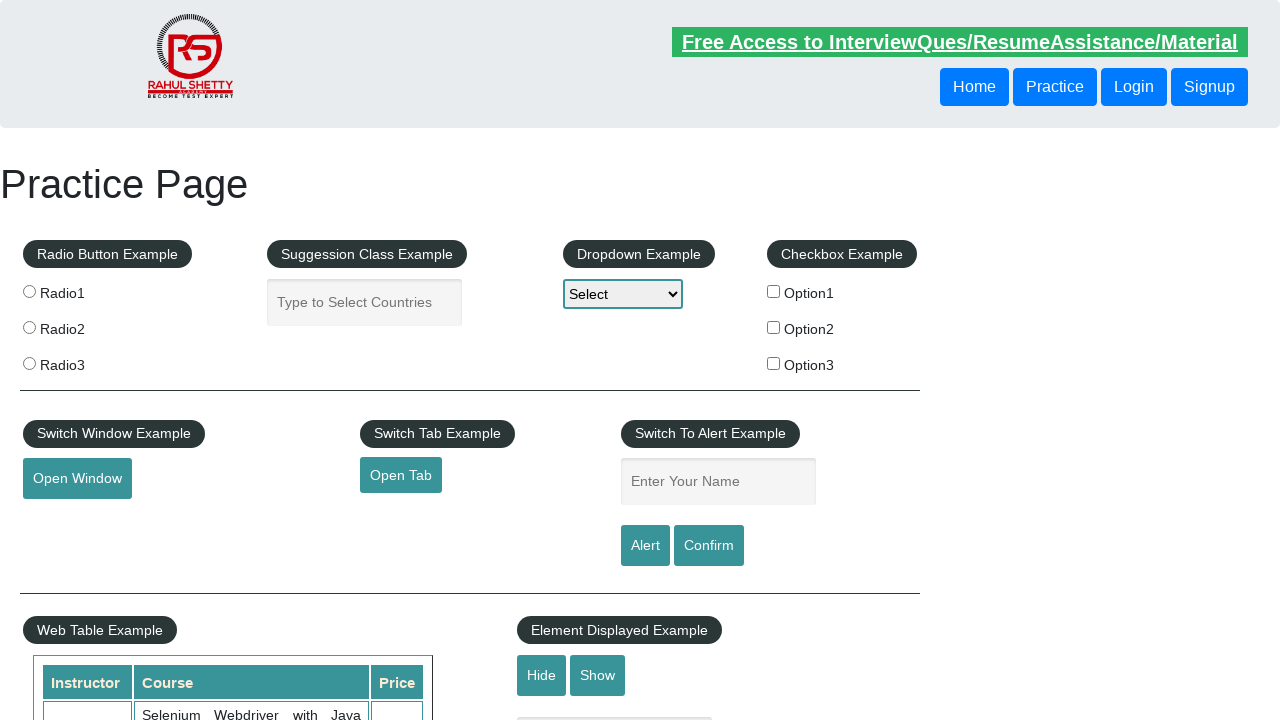

Opened footer link 1 in new tab at (68, 520) on #gf-BIG >> td:nth-child(1) ul >> a >> nth=1
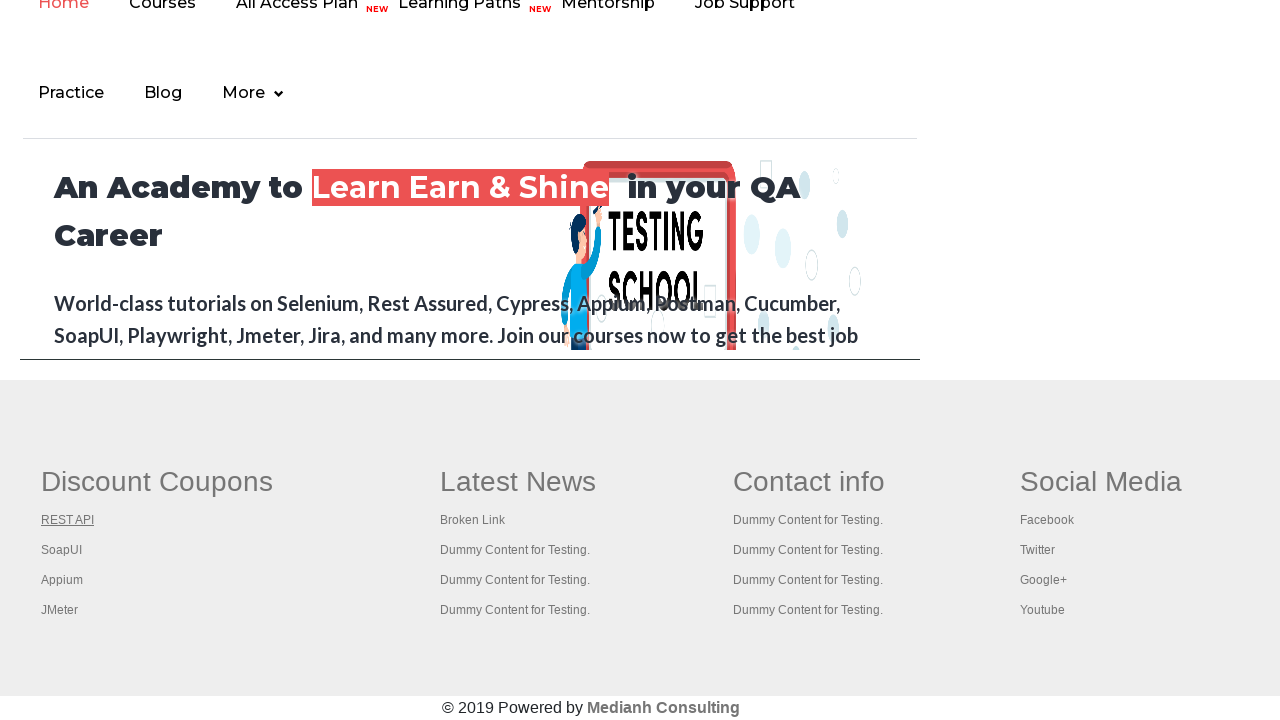

Opened footer link 2 in new tab at (62, 550) on #gf-BIG >> td:nth-child(1) ul >> a >> nth=2
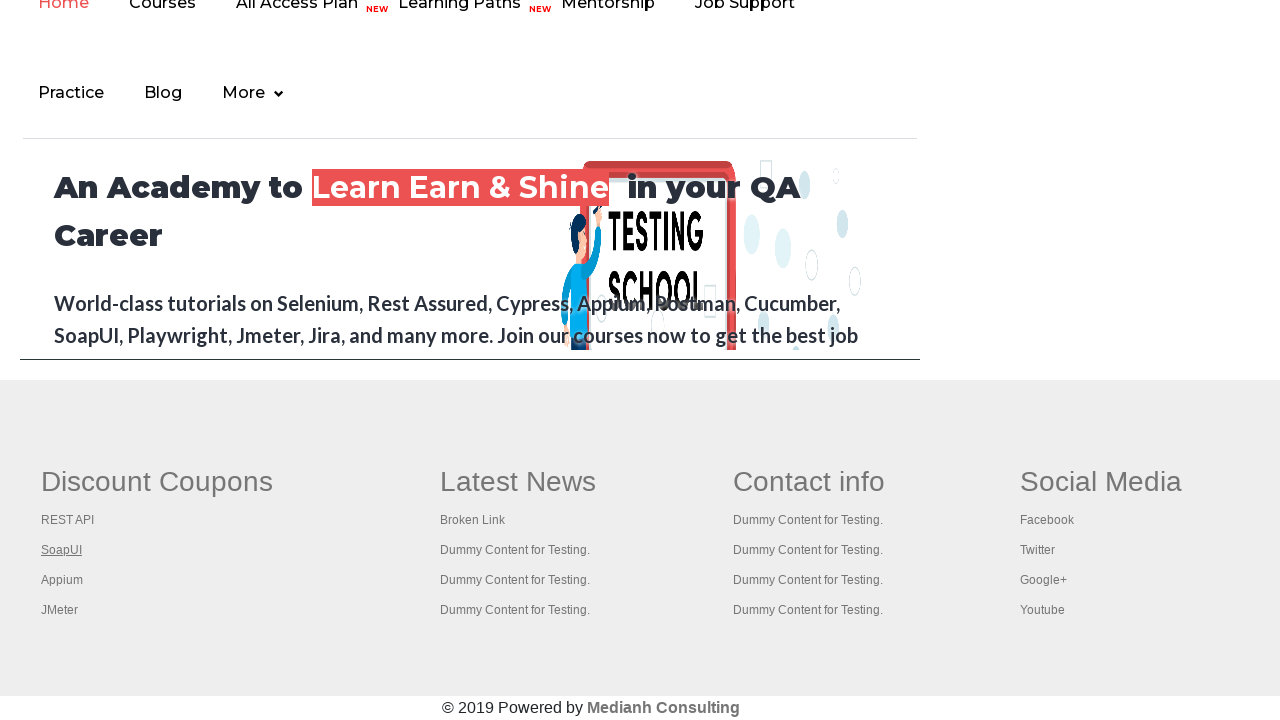

Opened footer link 3 in new tab at (62, 580) on #gf-BIG >> td:nth-child(1) ul >> a >> nth=3
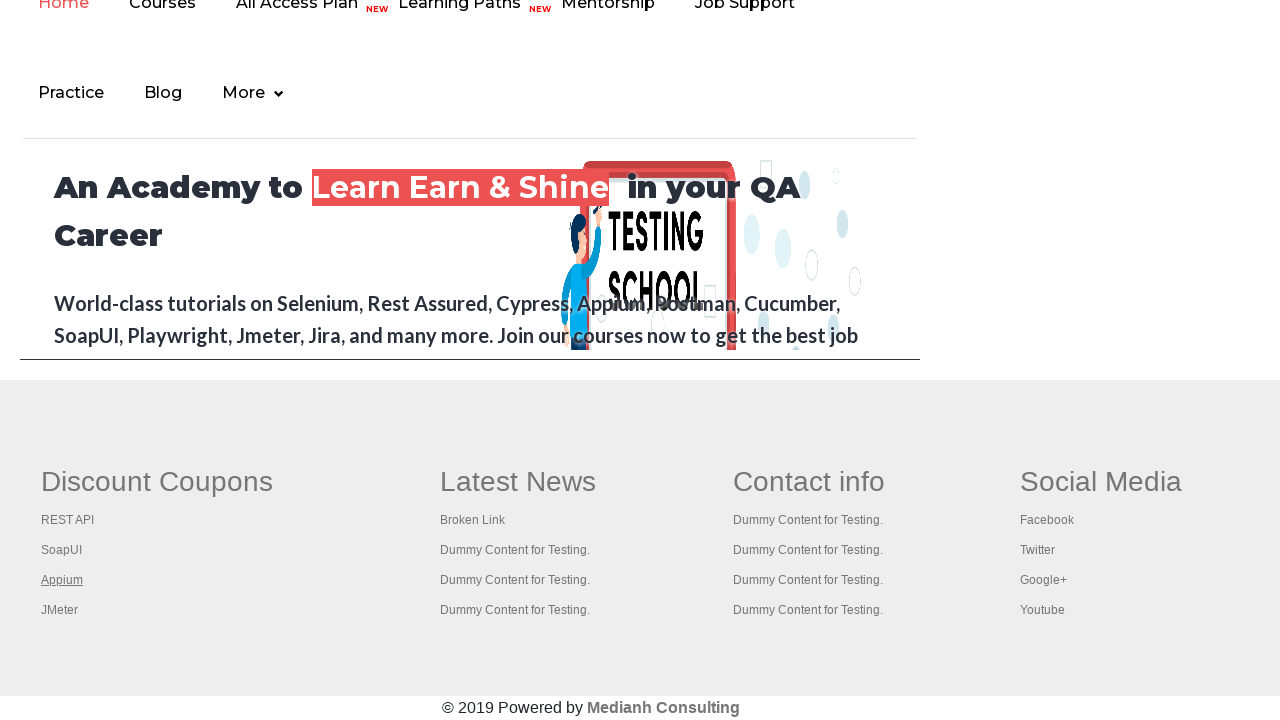

Opened footer link 4 in new tab at (60, 610) on #gf-BIG >> td:nth-child(1) ul >> a >> nth=4
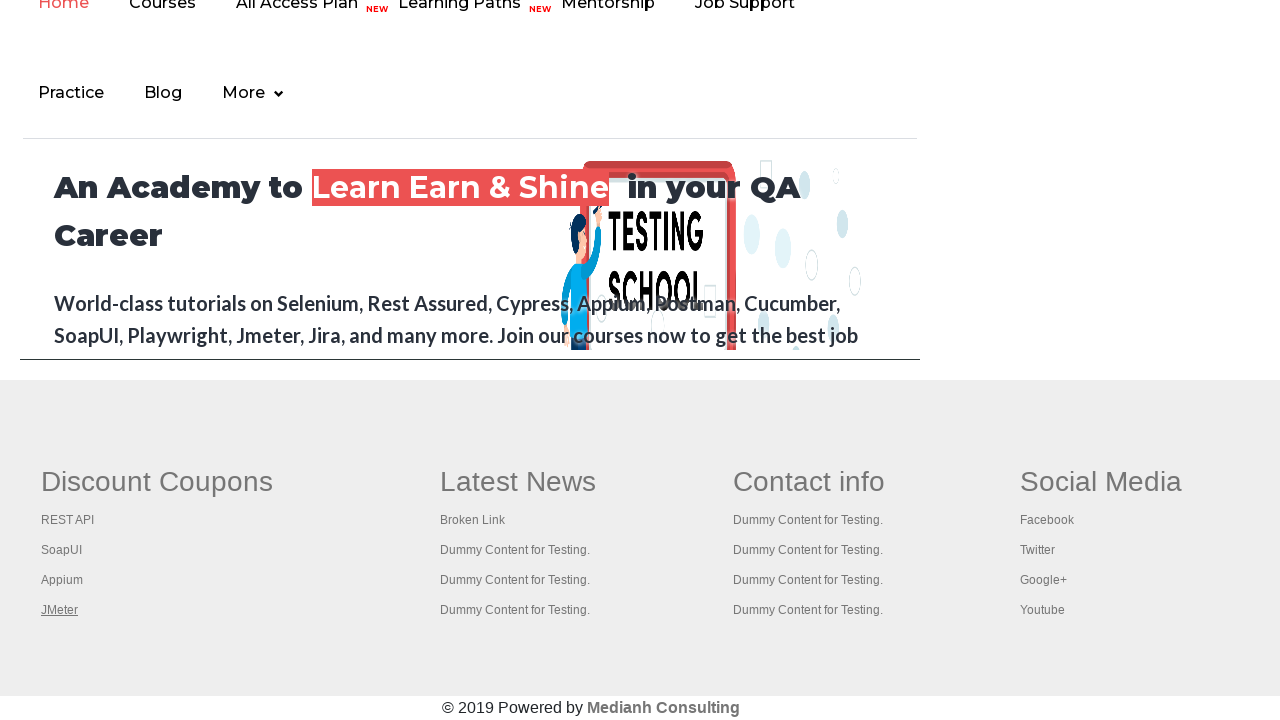

Retrieved all 5 open pages from context
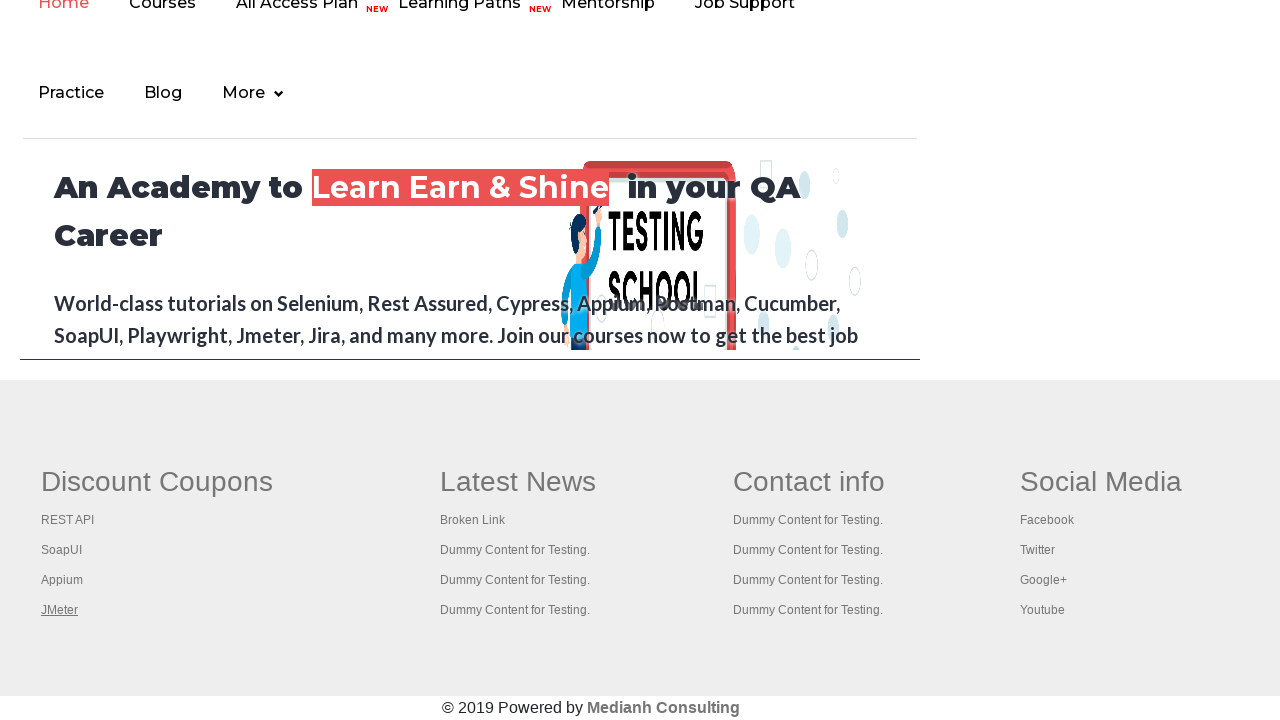

Brought page to front
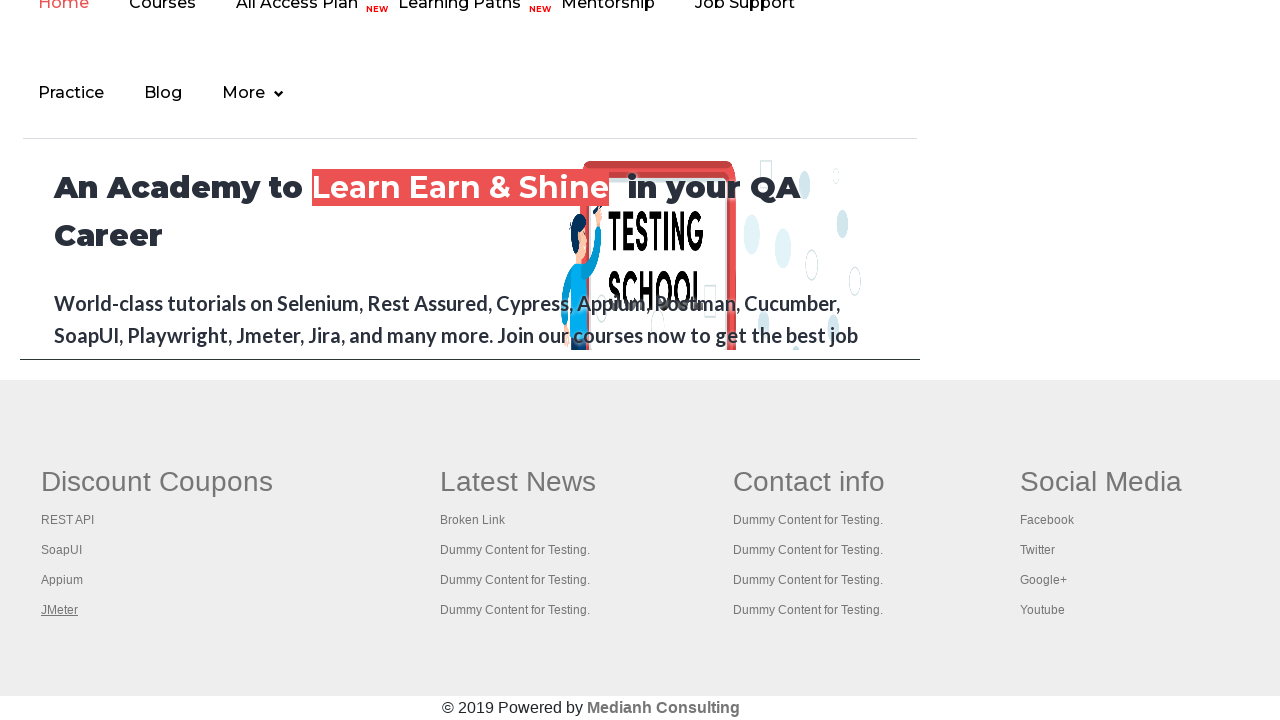

Waited for page to reach 'domcontentloaded' state
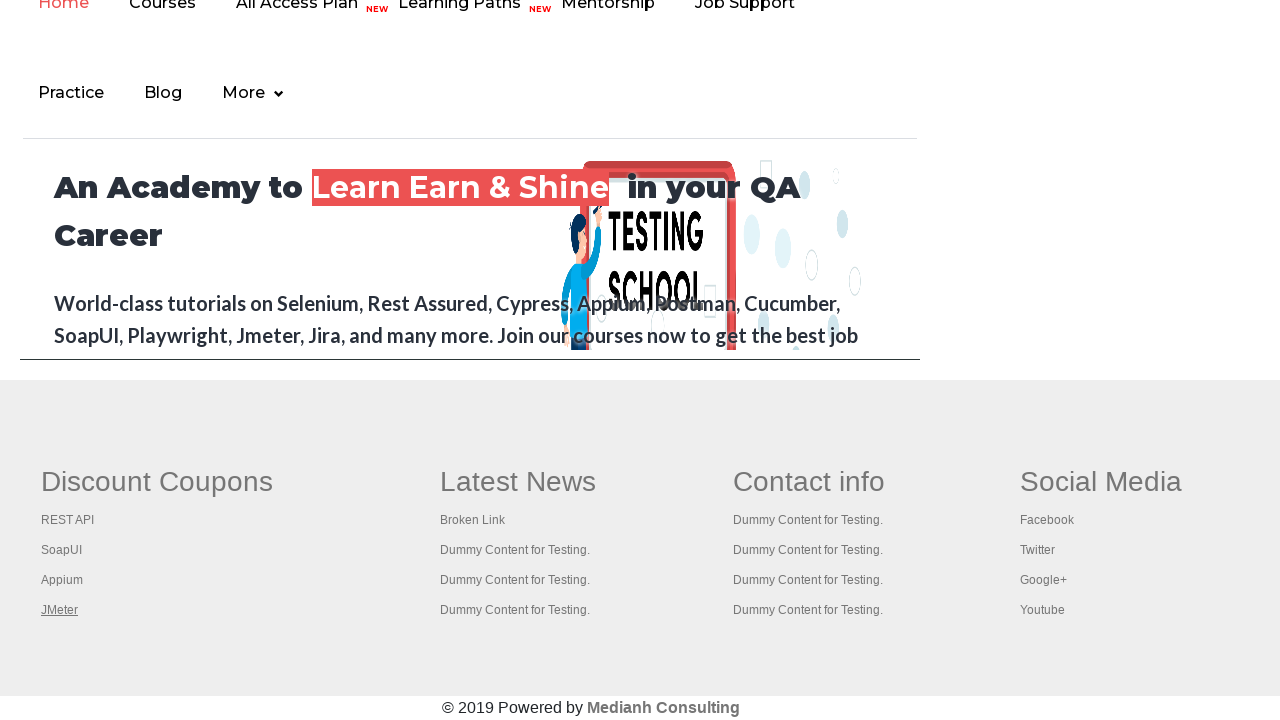

Brought page to front
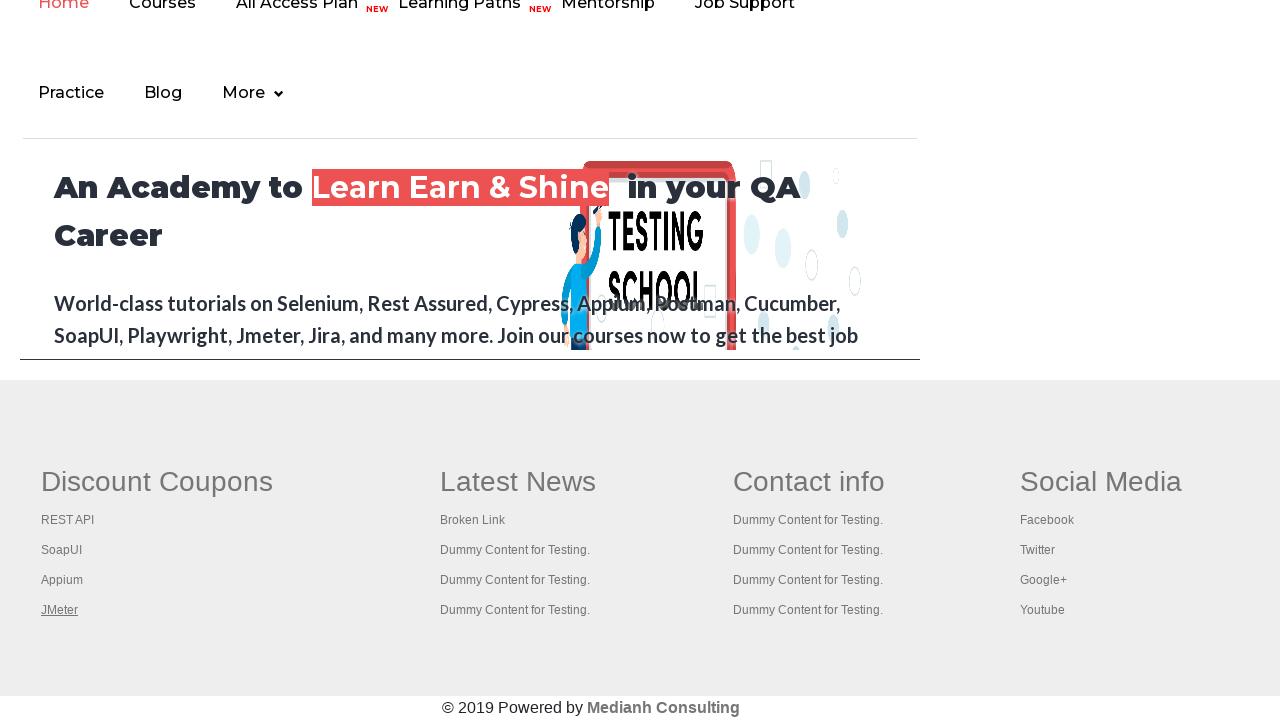

Waited for page to reach 'domcontentloaded' state
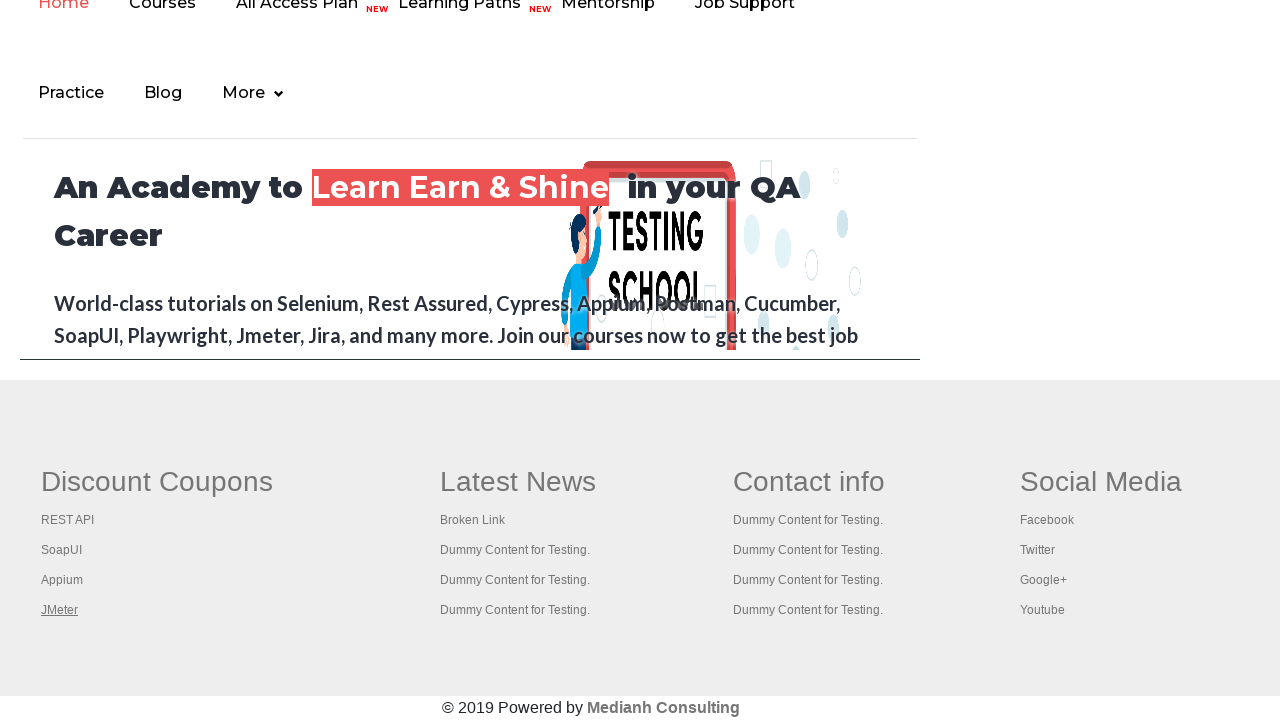

Brought page to front
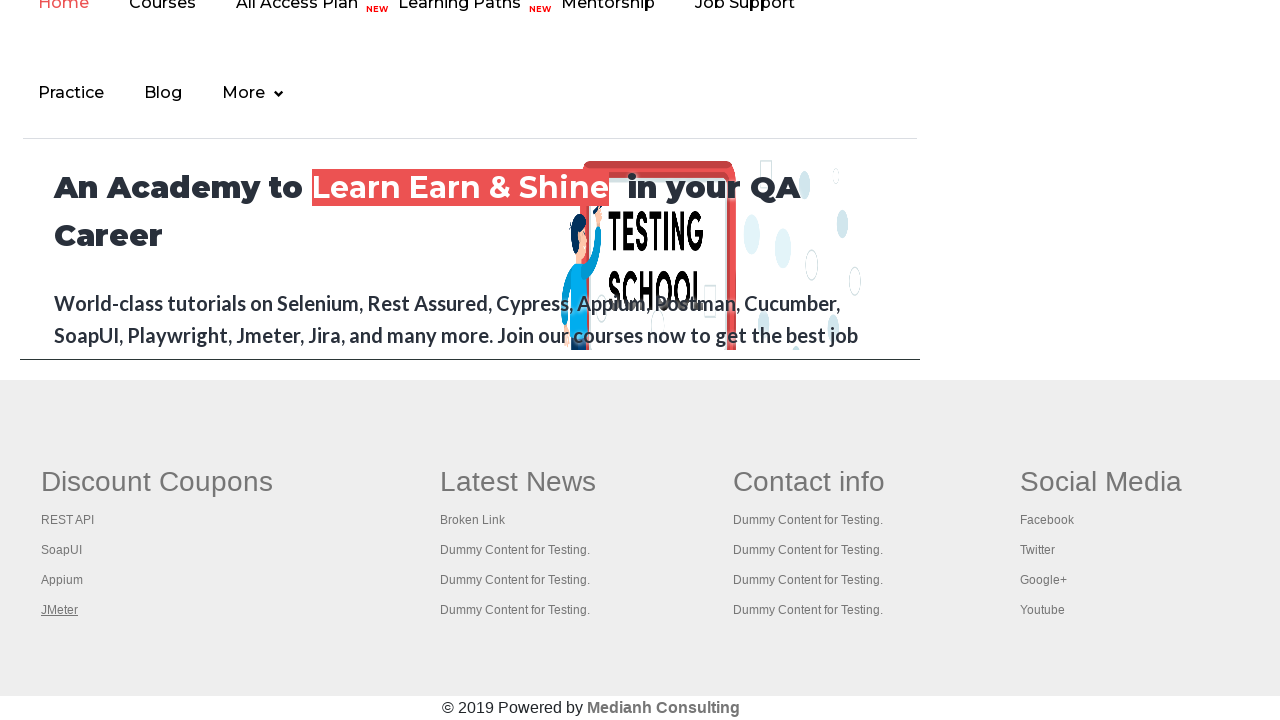

Waited for page to reach 'domcontentloaded' state
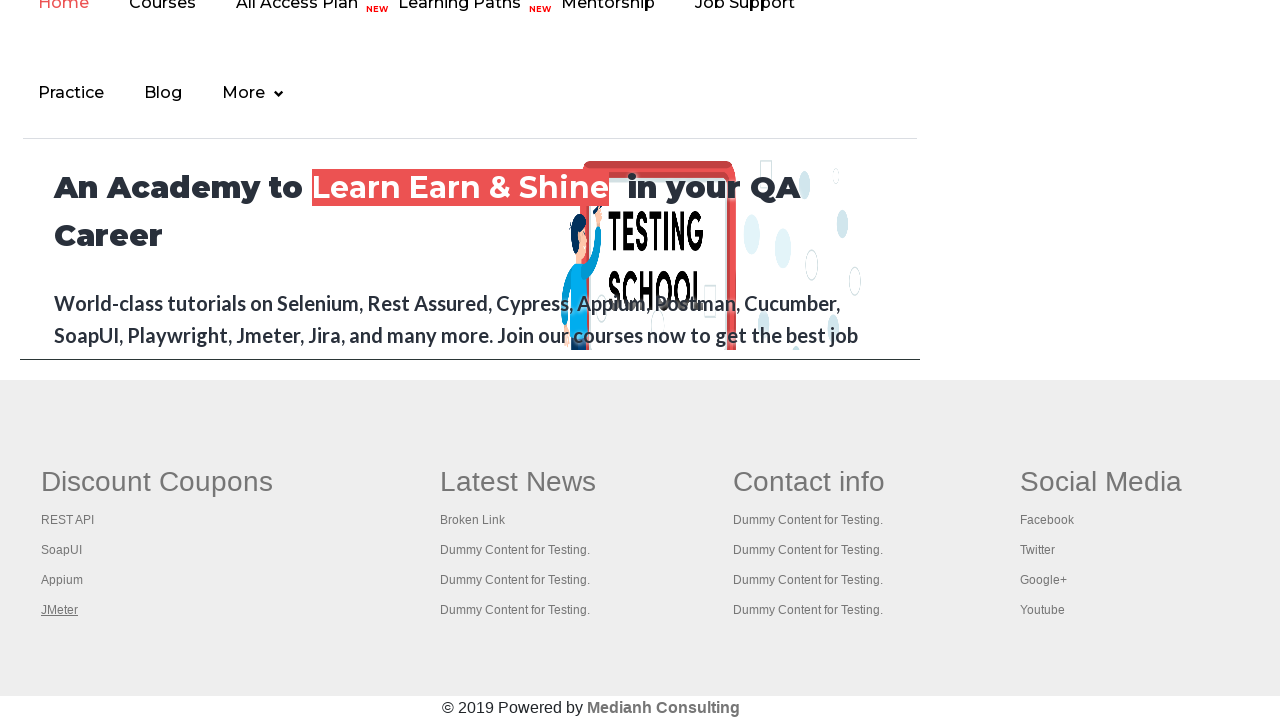

Brought page to front
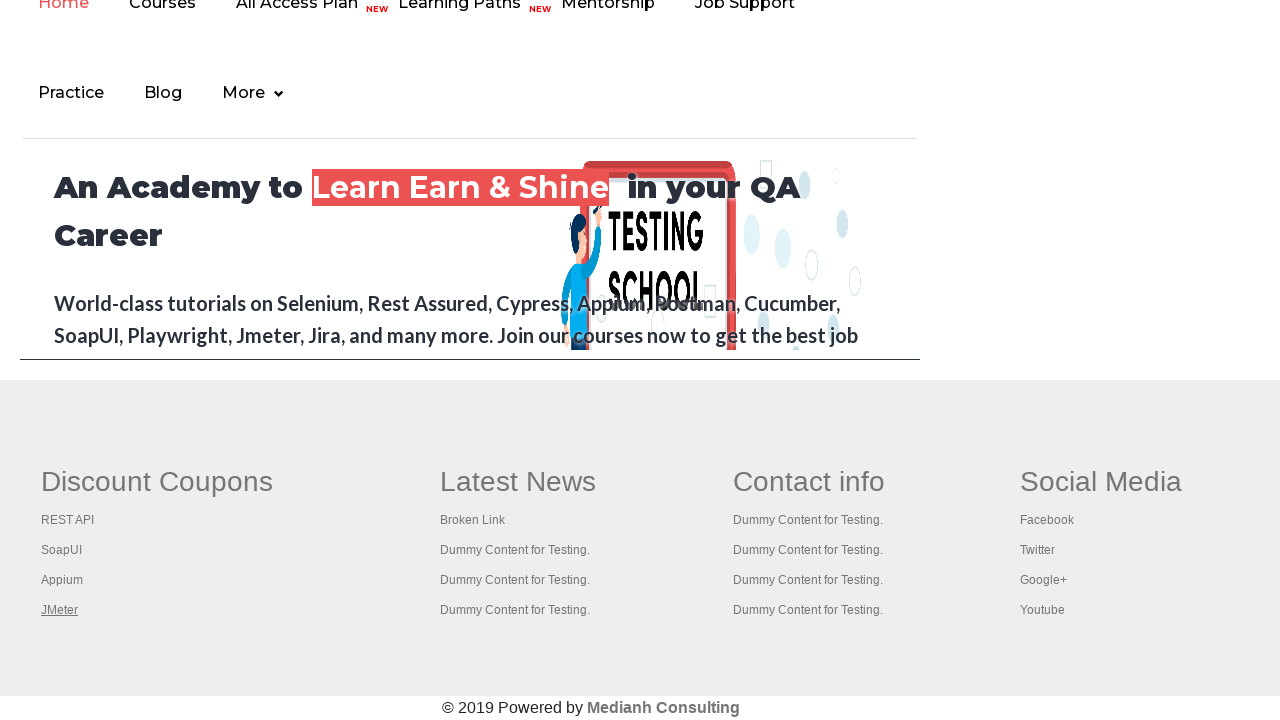

Waited for page to reach 'domcontentloaded' state
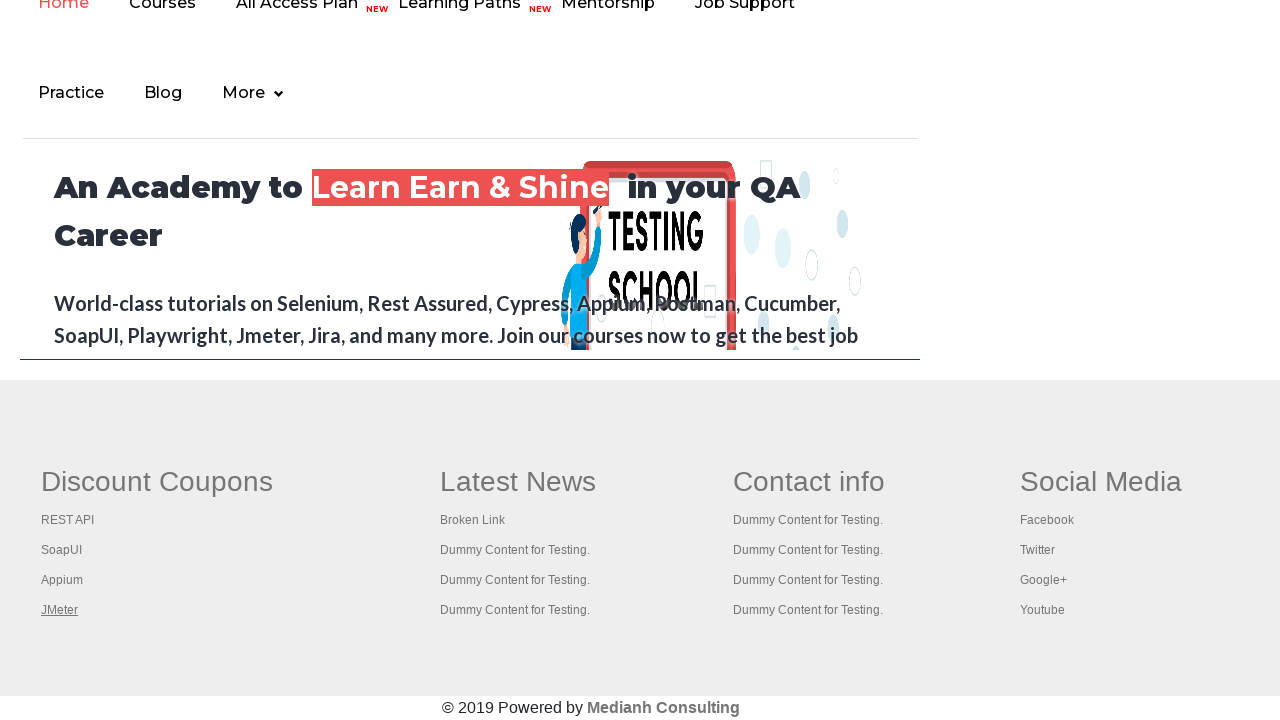

Brought page to front
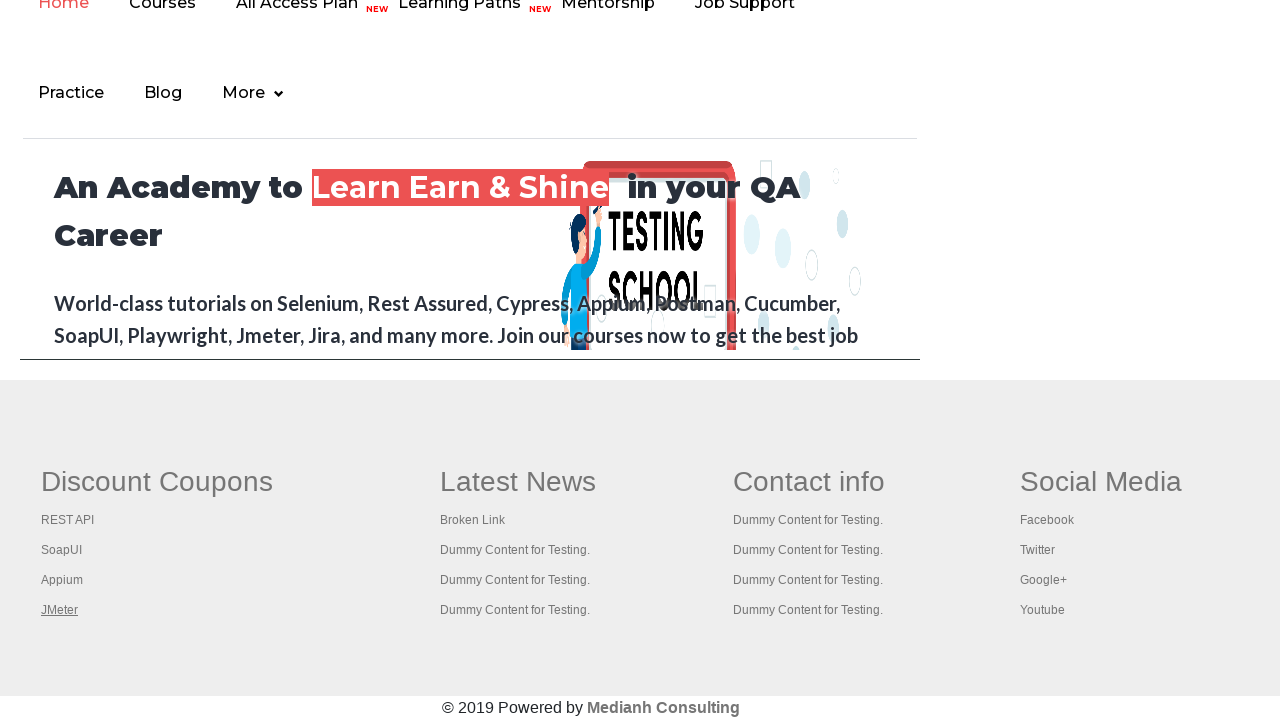

Waited for page to reach 'domcontentloaded' state
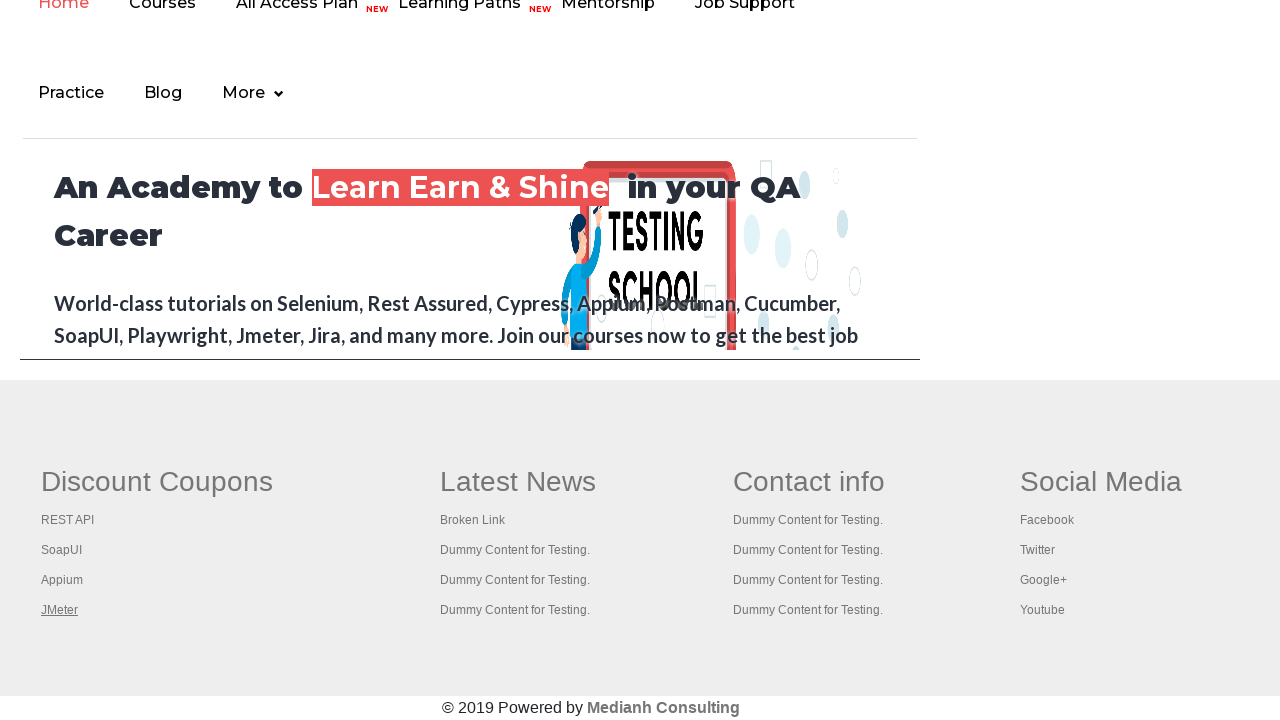

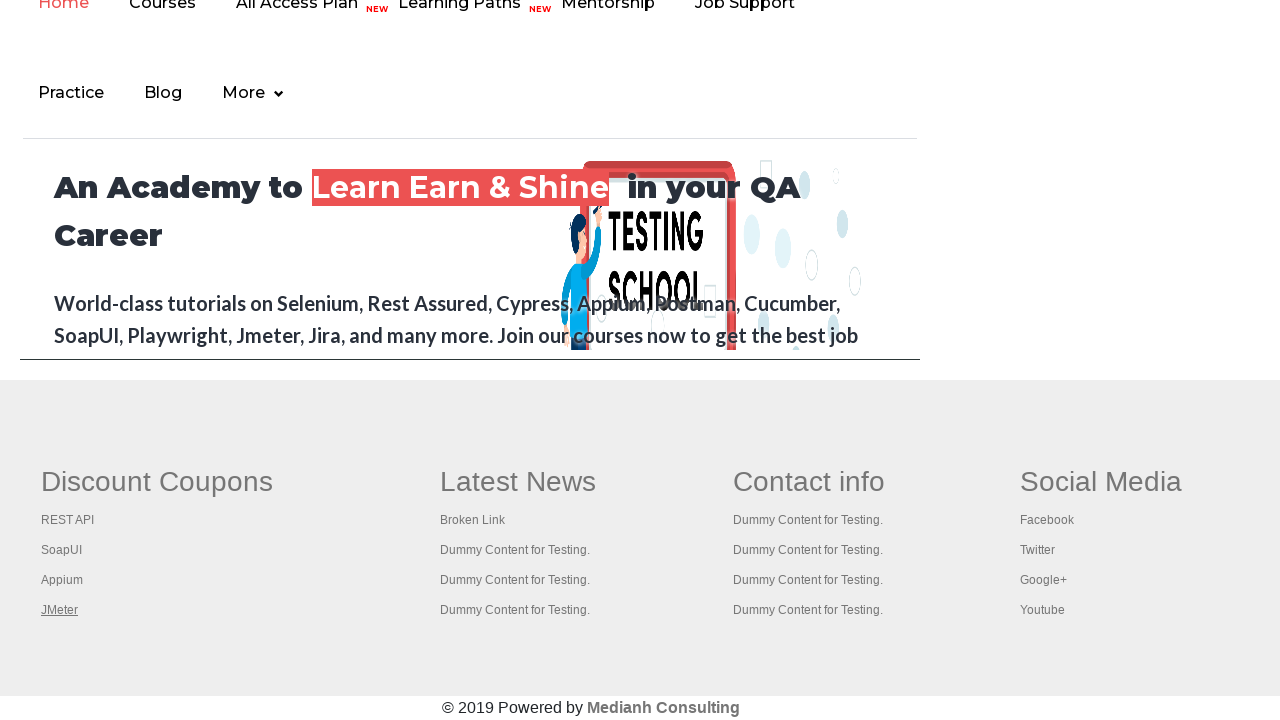